Tests form filling functionality on W3Schools HTML forms tutorial page by entering first name and last name, then submitting the form by pressing Enter.

Starting URL: https://www.w3schools.com/html/html_forms.asp

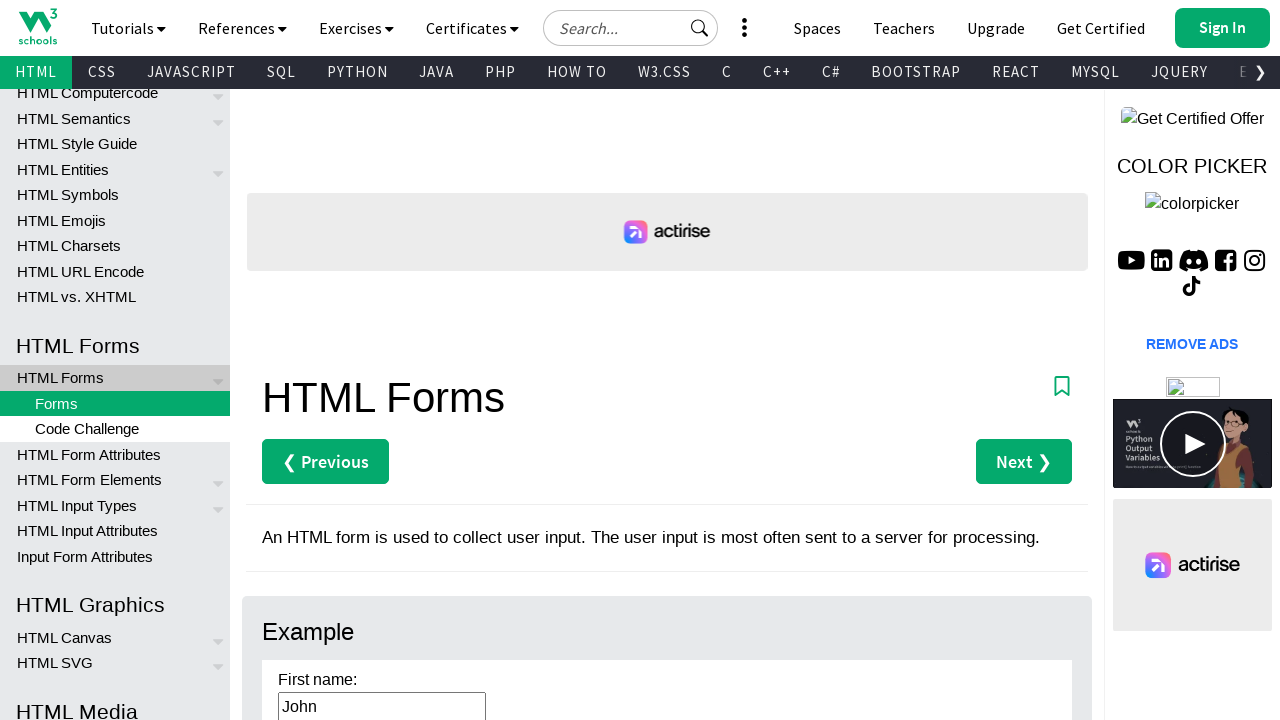

Page fully loaded
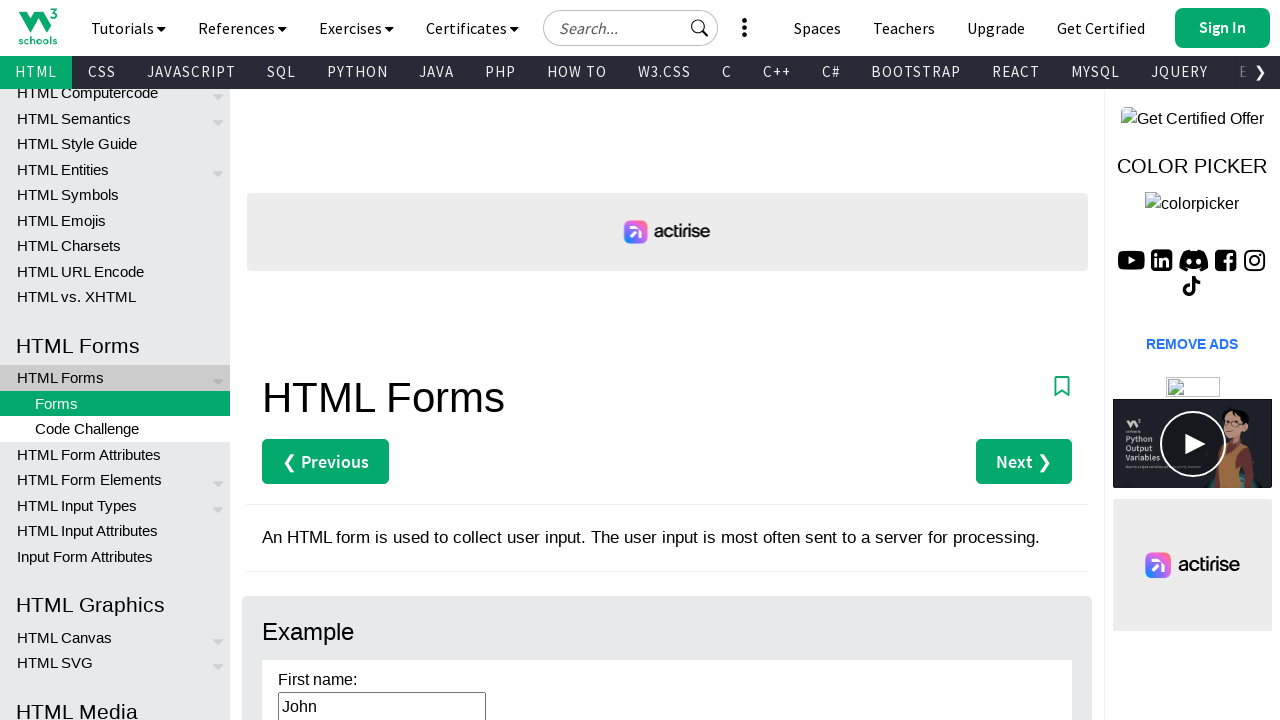

Filled first name field with 'John' on input[name="fname"]
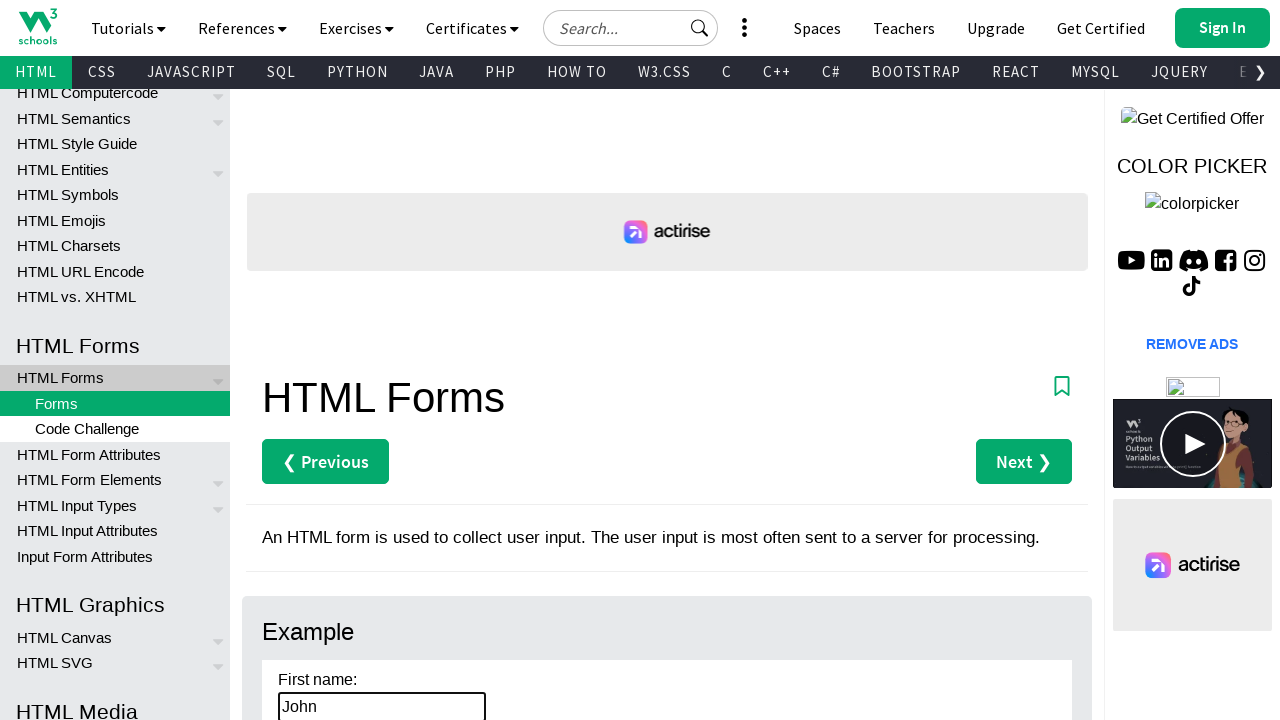

Filled last name field with 'Doe' on input[name="lname"]
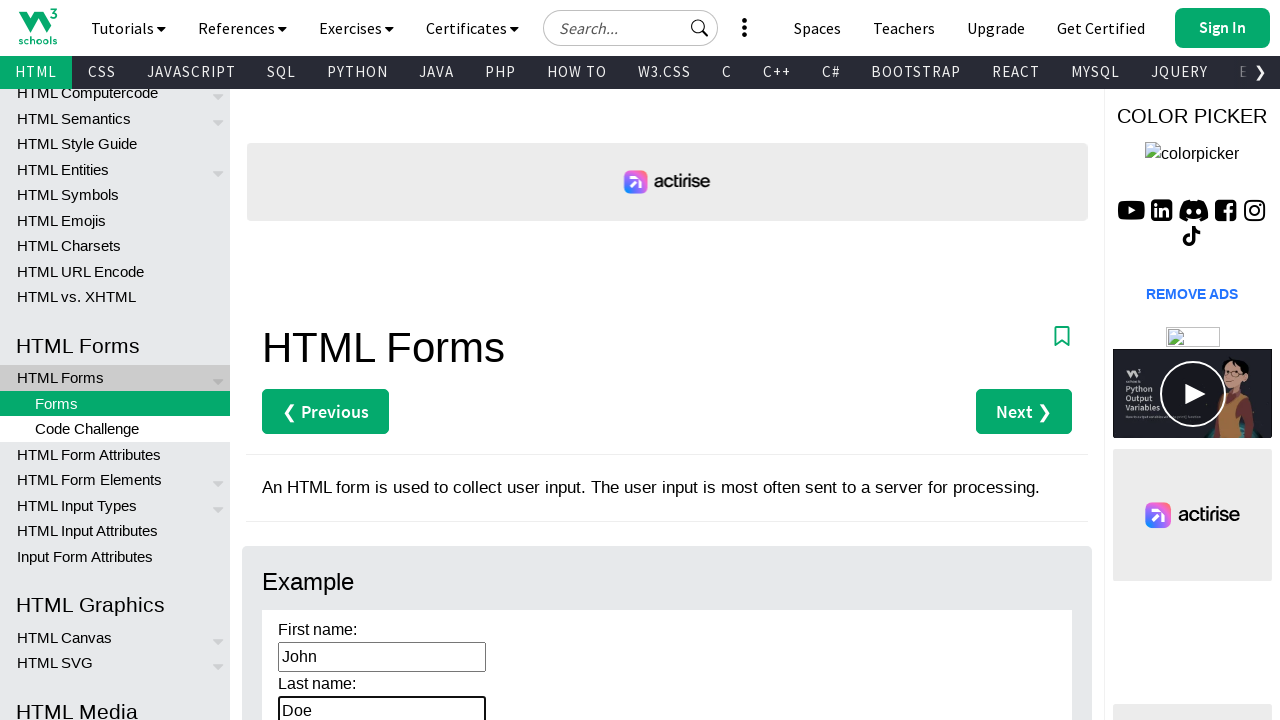

Pressed Enter to submit the form on input[name="lname"]
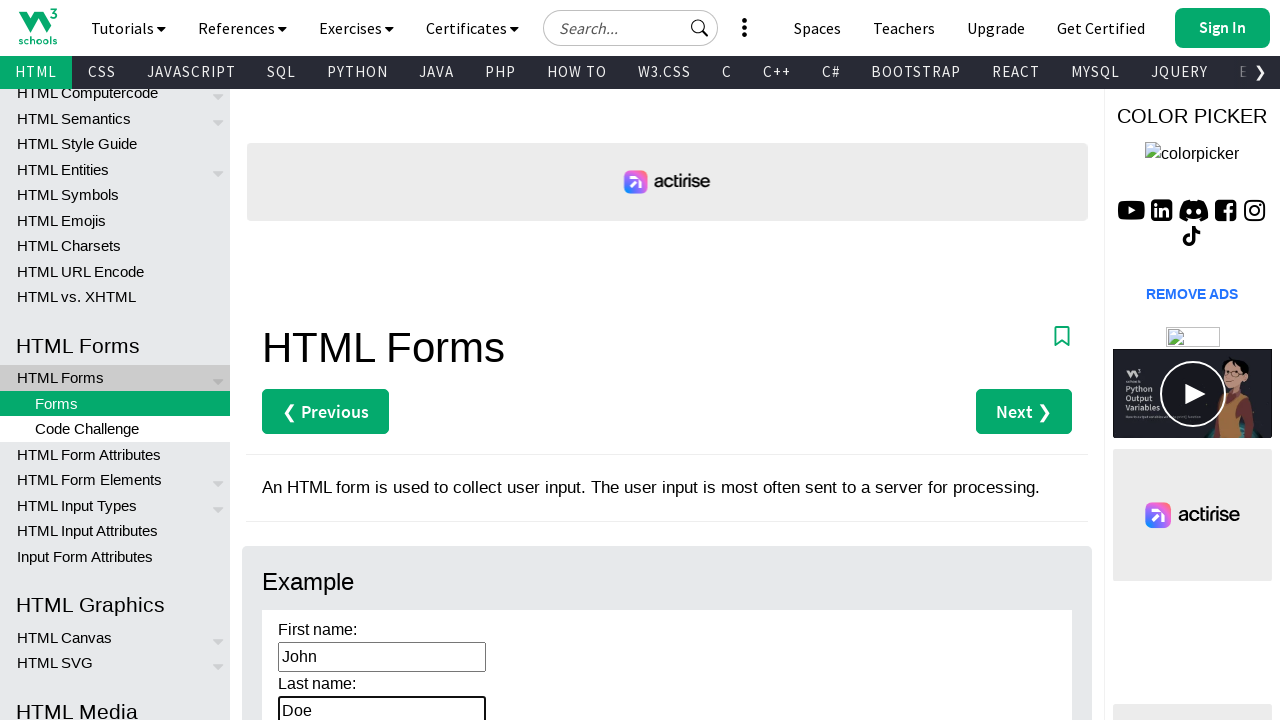

Form submission completed and page fully loaded
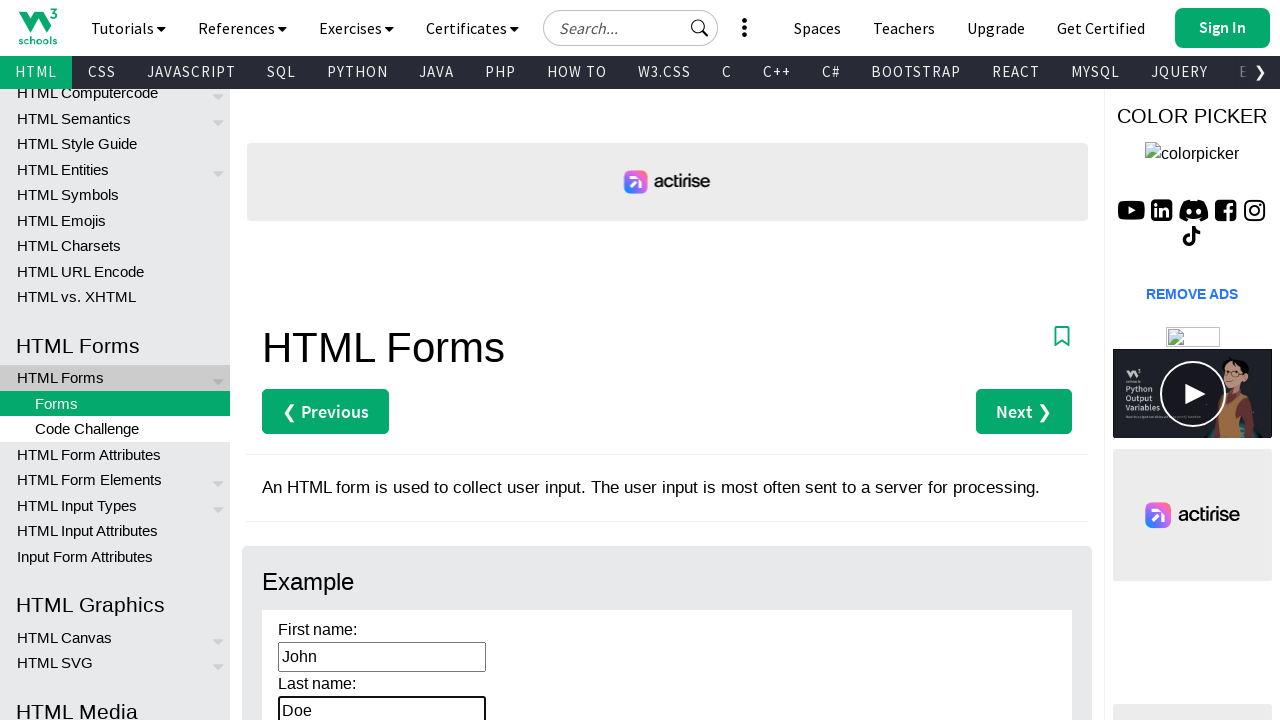

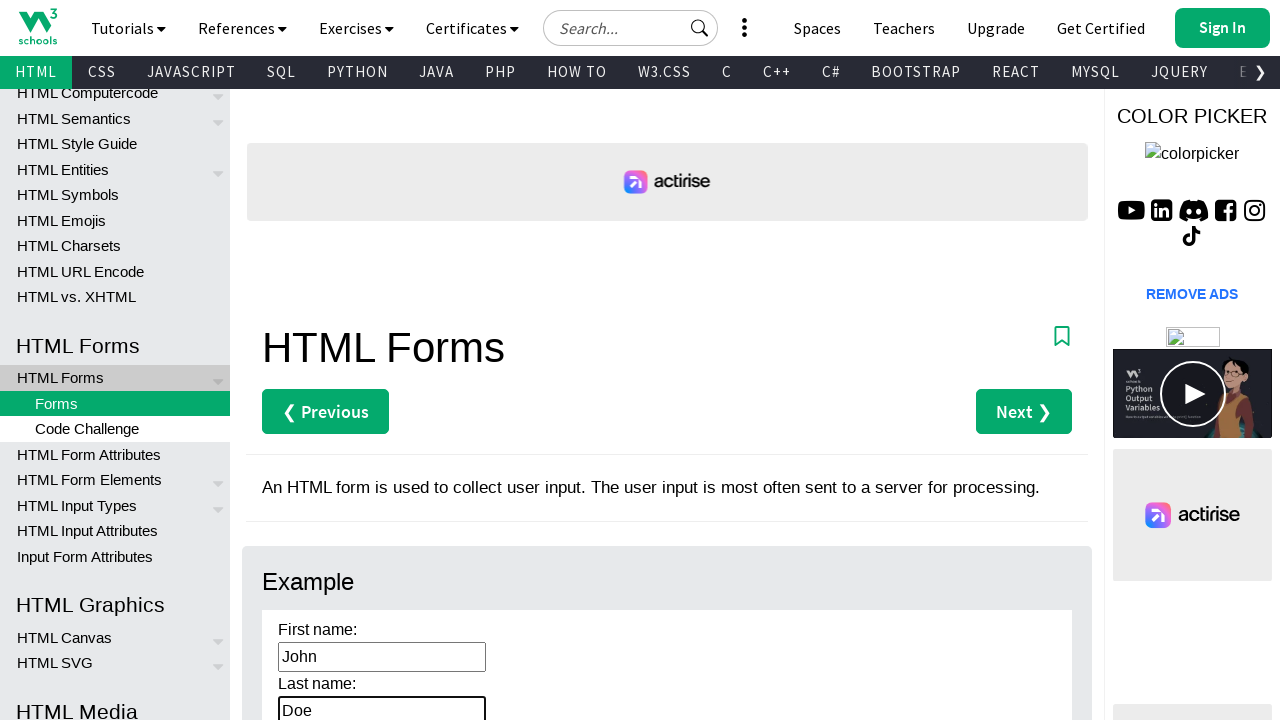